Tests right-click context menu functionality by right-clicking on an element, hovering over a menu option to reveal a submenu, clicking a sub-option, and handling the resulting alert popup.

Starting URL: https://www.jqueryscript.net/demo/Simple-jQuery-Right-Click-Context-Menu-Plugin/demo/

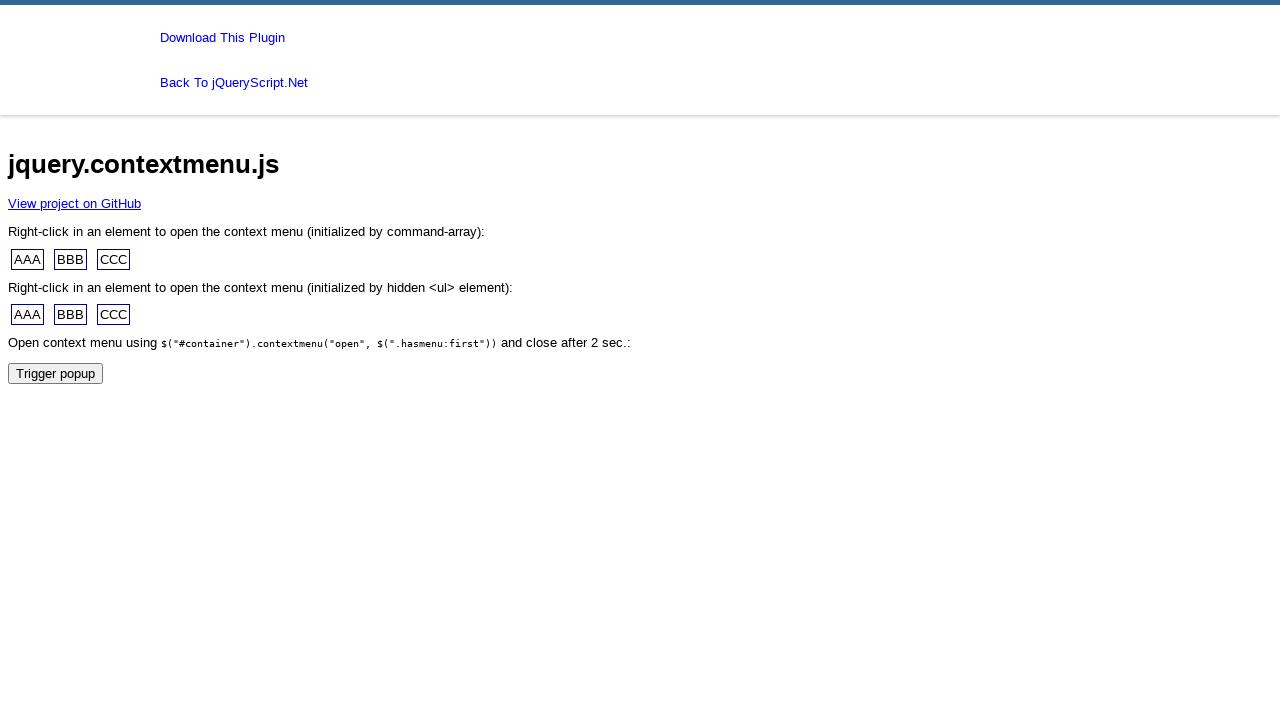

Right-clicked on the first span element to open context menu at (28, 259) on xpath=//body/div[2]/span[1]
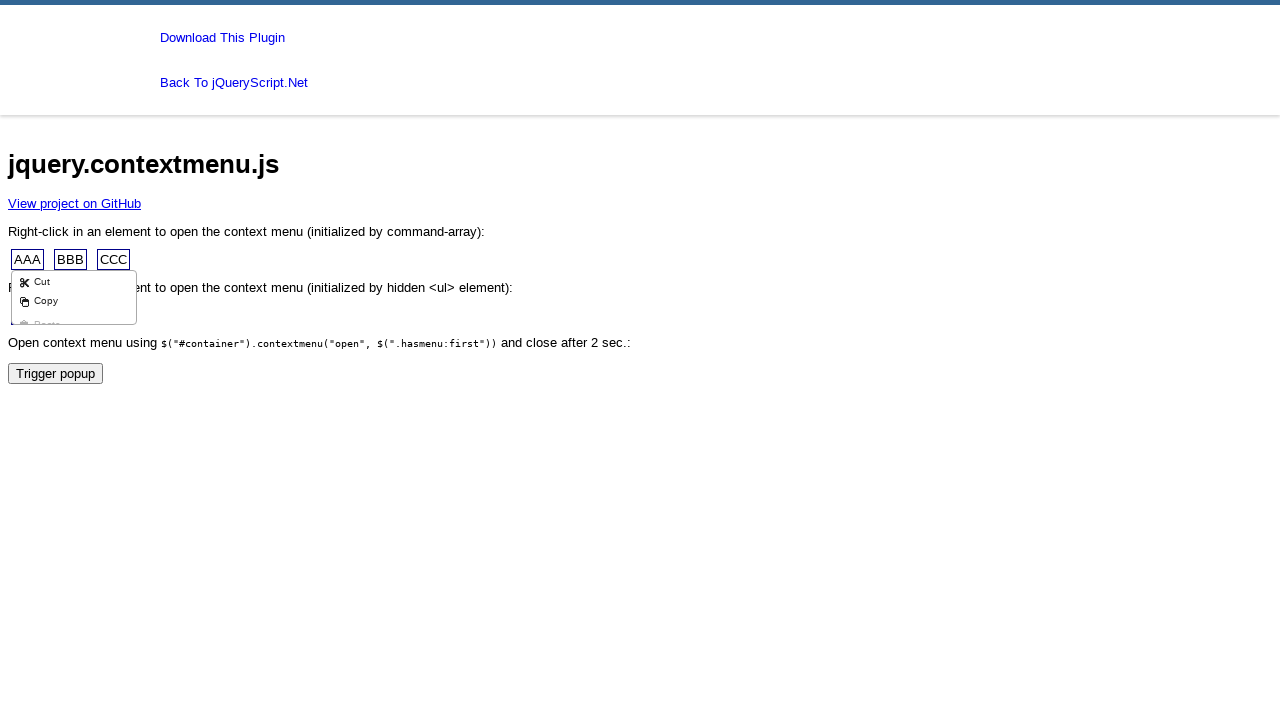

Waited 1 second for context menu to appear
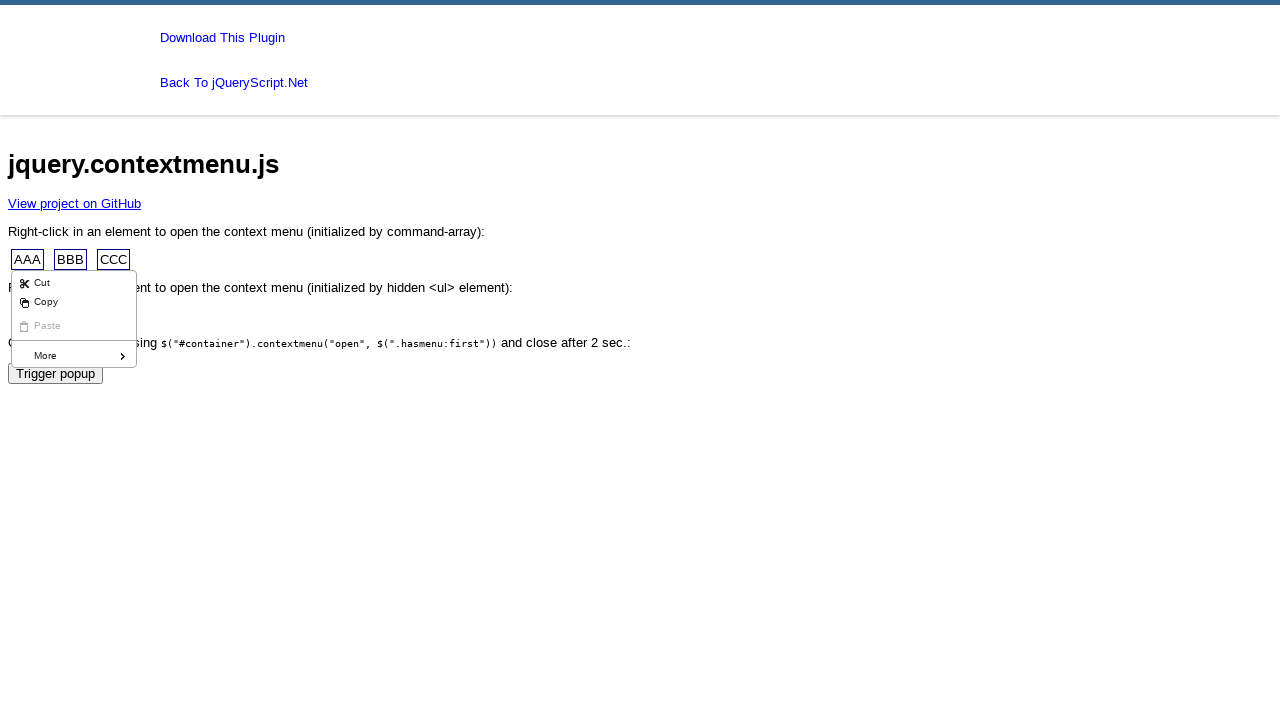

Hovered over 'More' option to reveal submenu at (74, 356) on xpath=//a[contains(.,'More')]
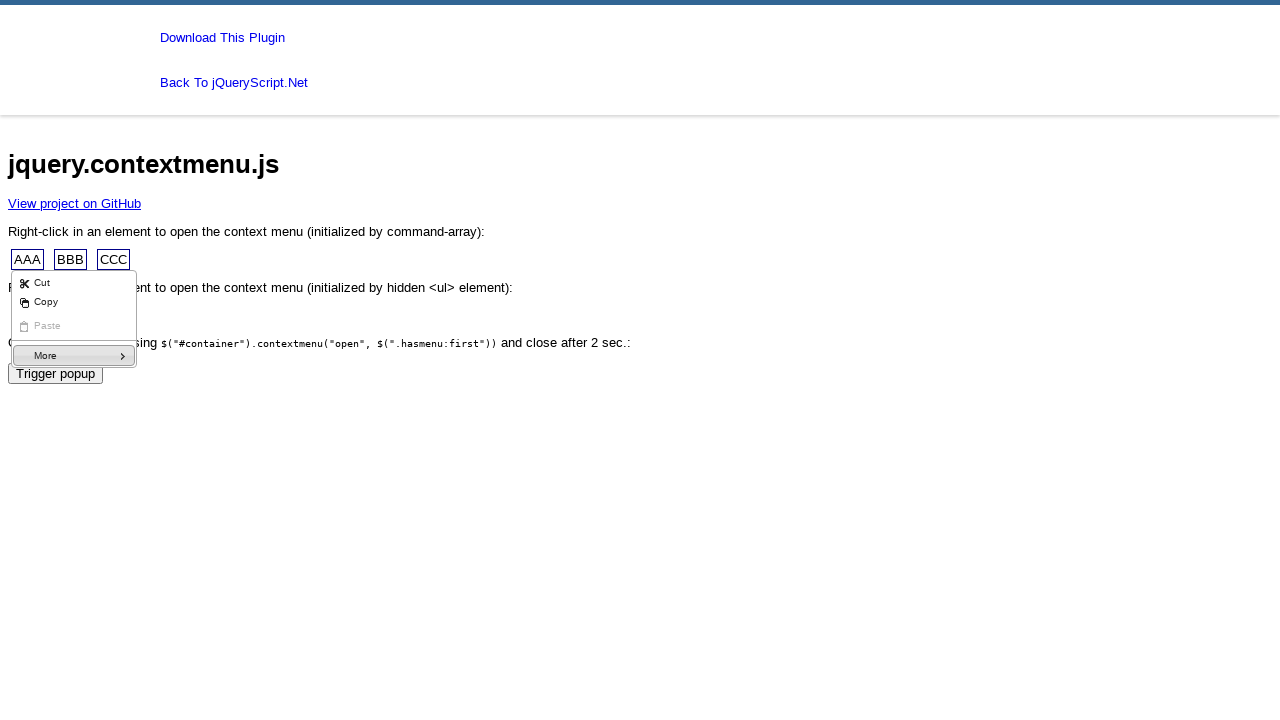

Waited 1 second for submenu to appear
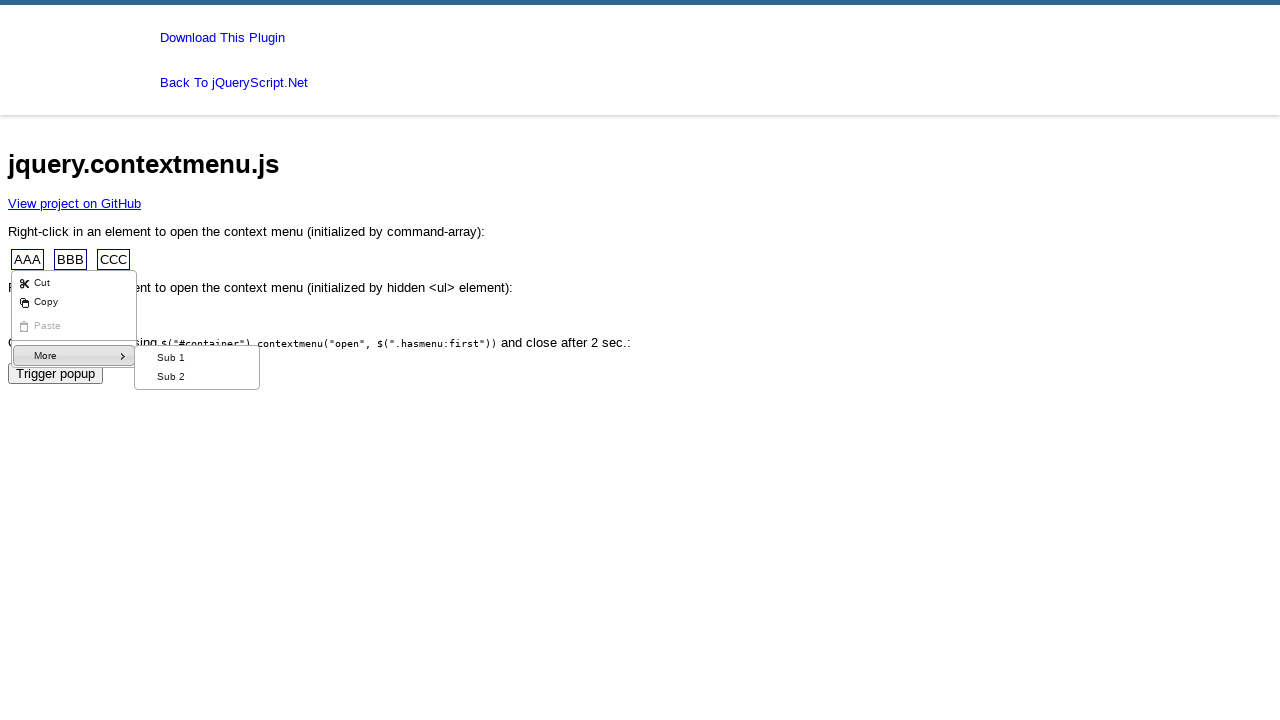

Clicked on 'Sub 1' option in the submenu at (197, 358) on xpath=//a[contains(.,'Sub 1')]
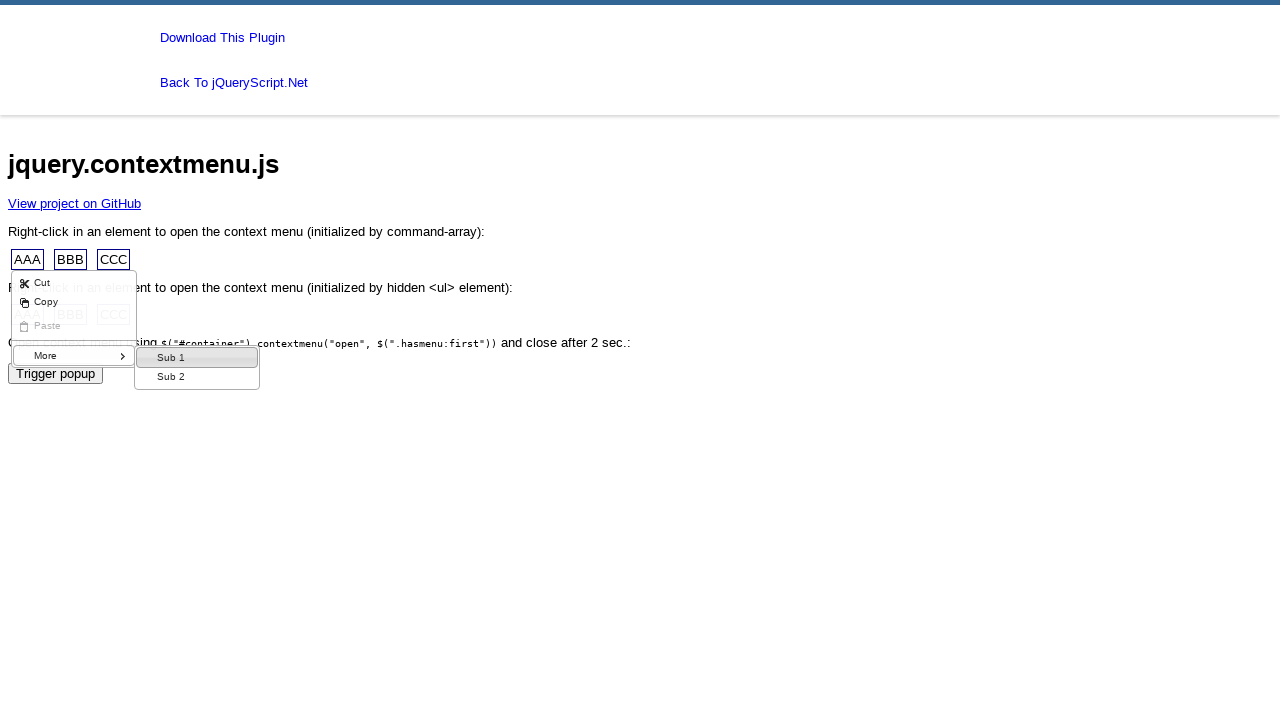

Set up dialog handler to accept alert popup
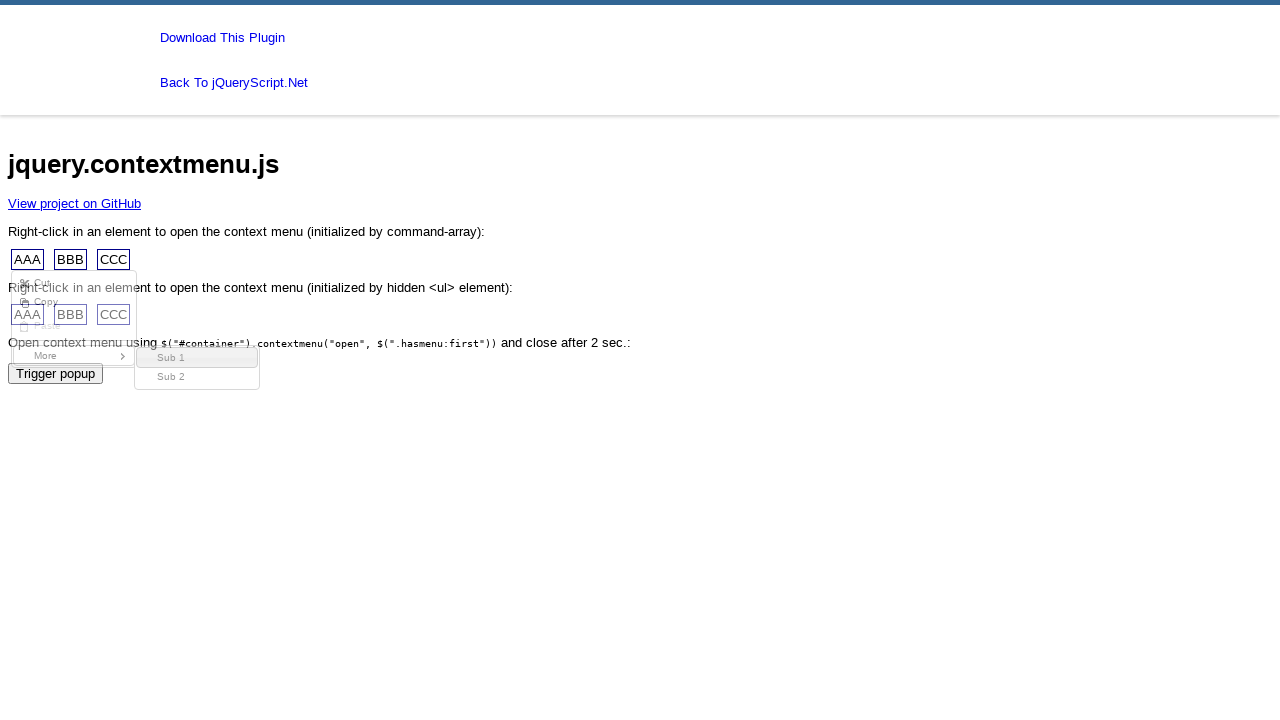

Waited 500ms for alert dialog to appear and be handled
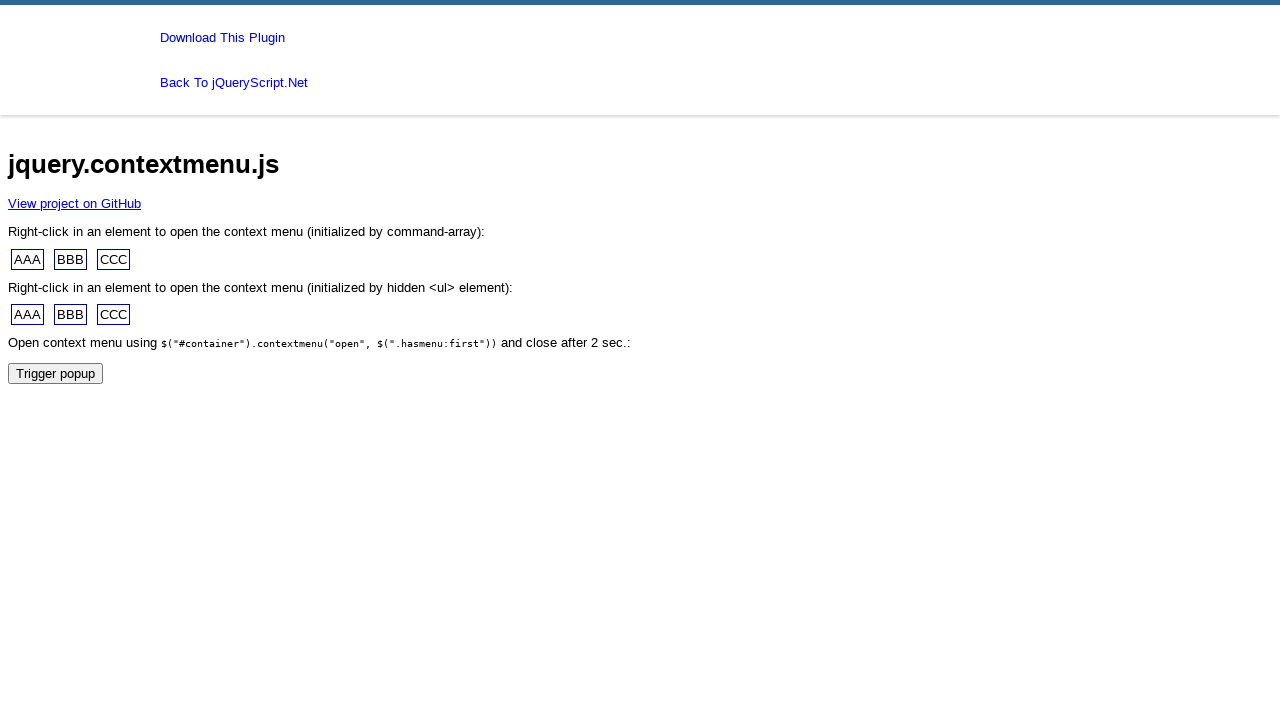

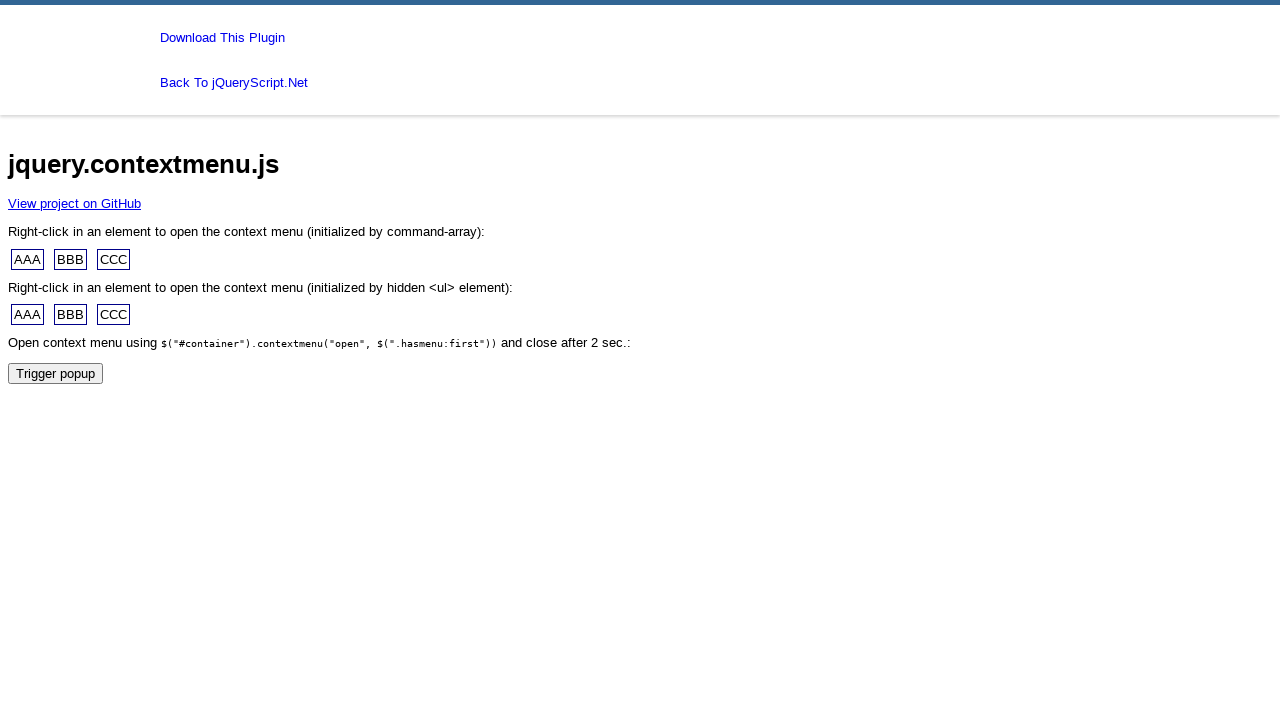